Tests Trivago hotel search functionality by entering a destination hotel name in the search field

Starting URL: https://www.trivago.com.mx/es-MX

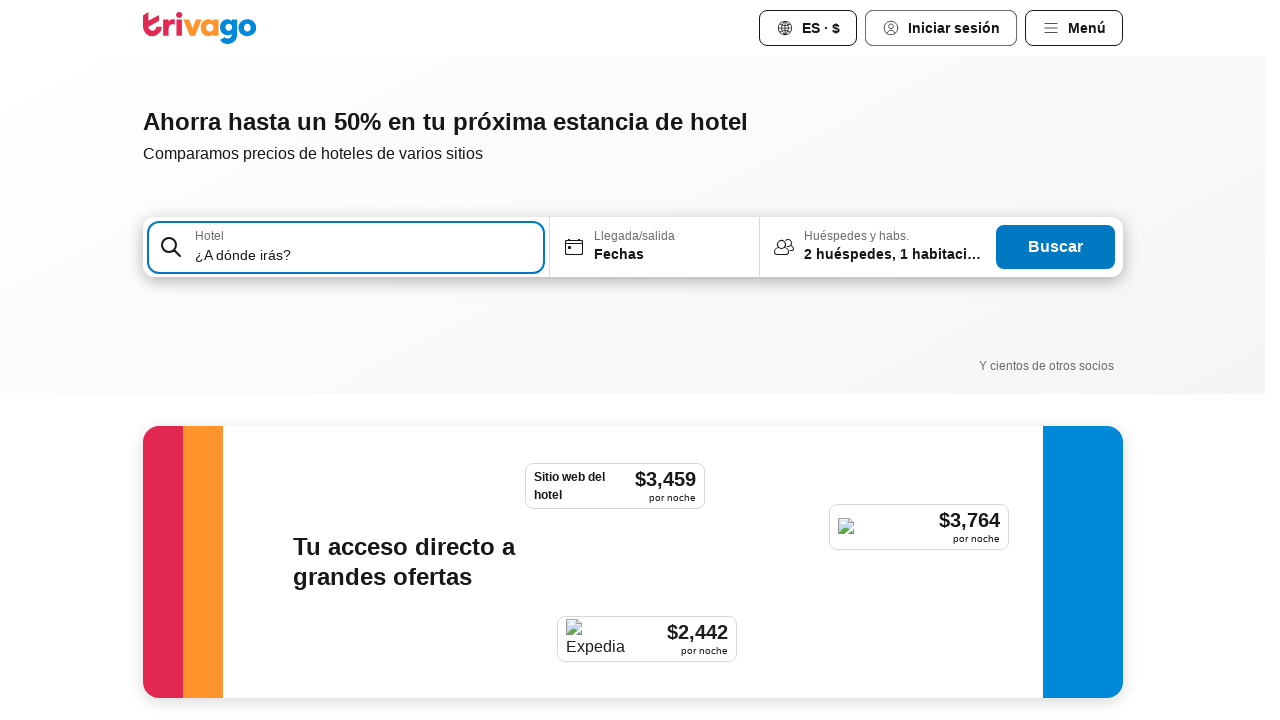

Destination search input field is visible
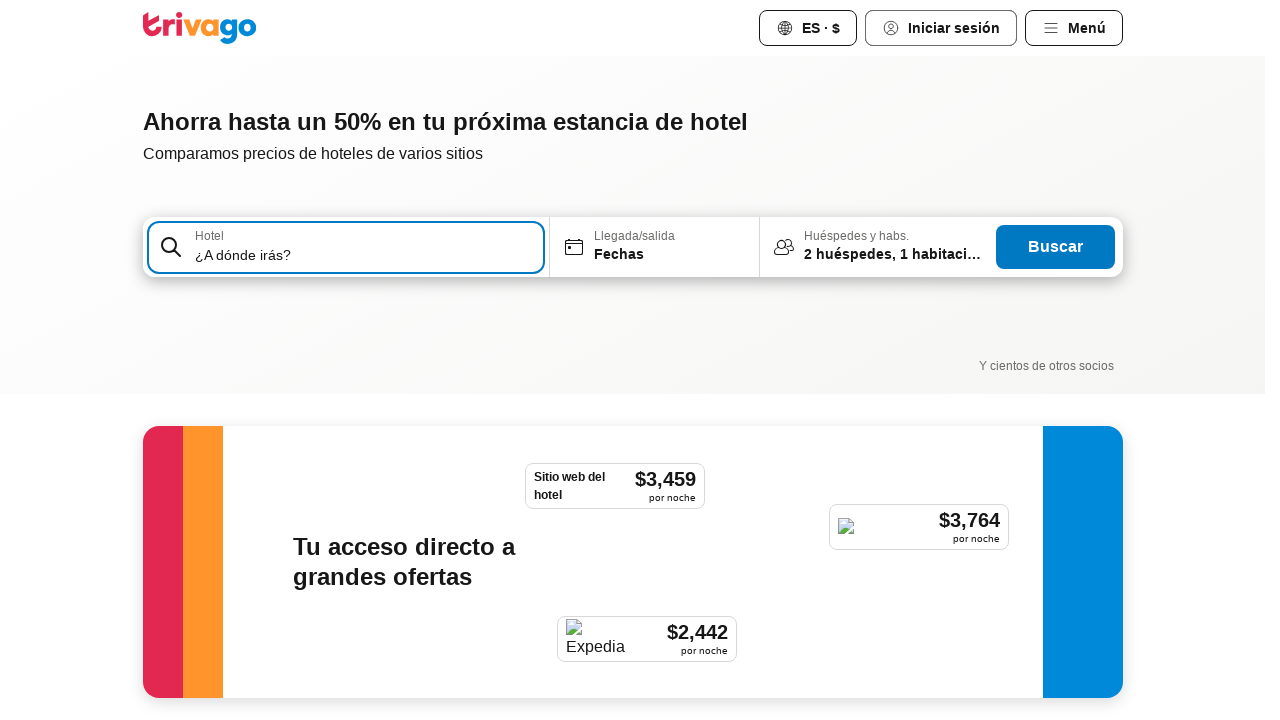

Clicked on destination search input field at (366, 255) on #input-auto-complete
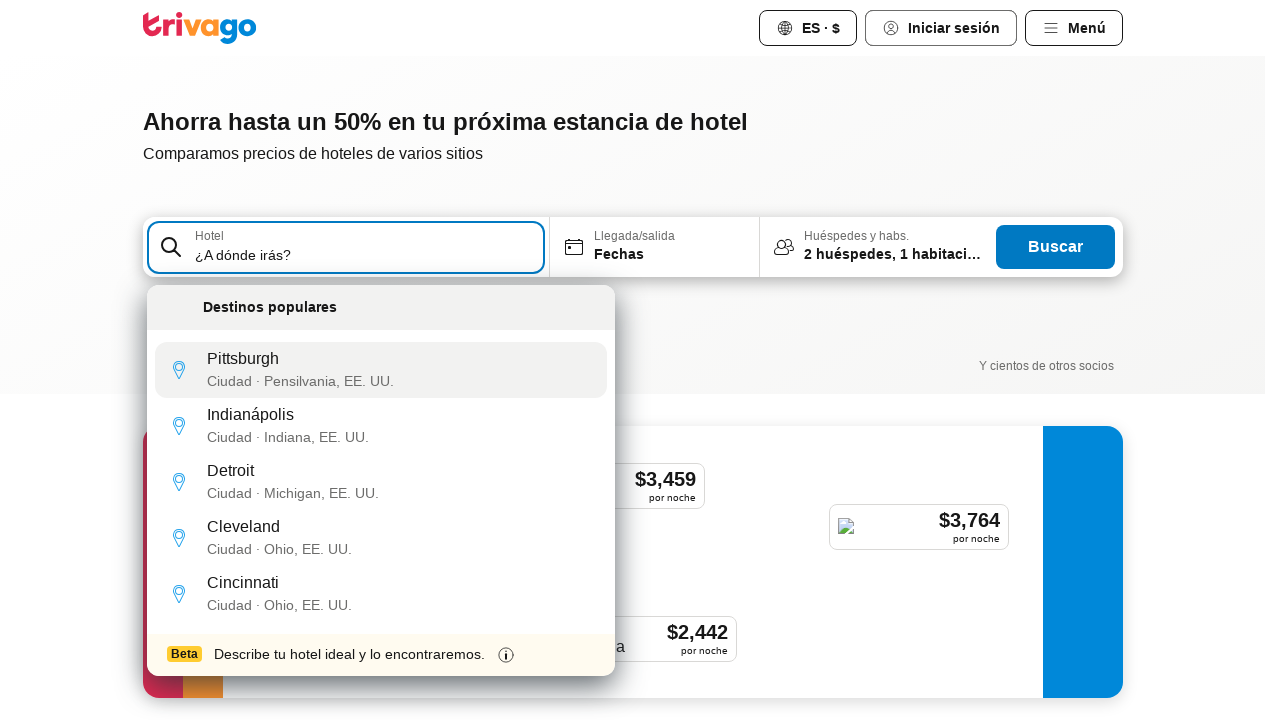

Entered 'Valentin Imperial Riviera Maya' in destination search field on #input-auto-complete
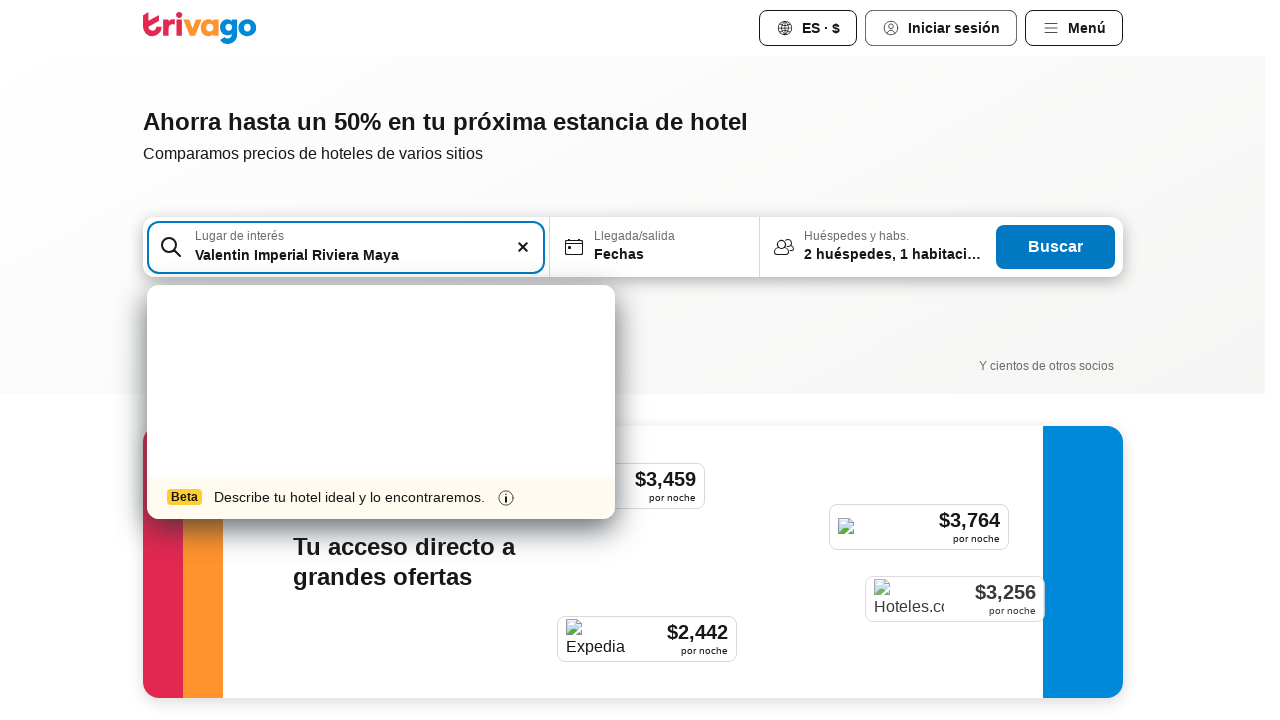

Waited 3 seconds for search suggestions to appear
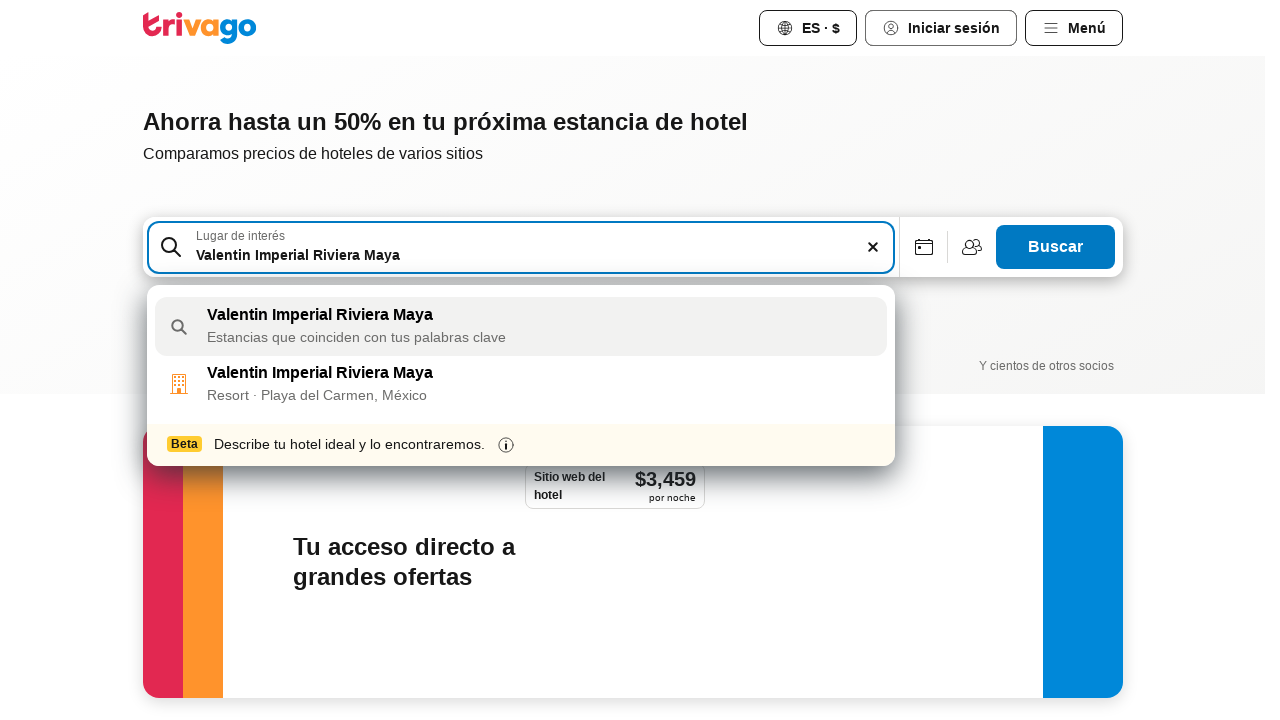

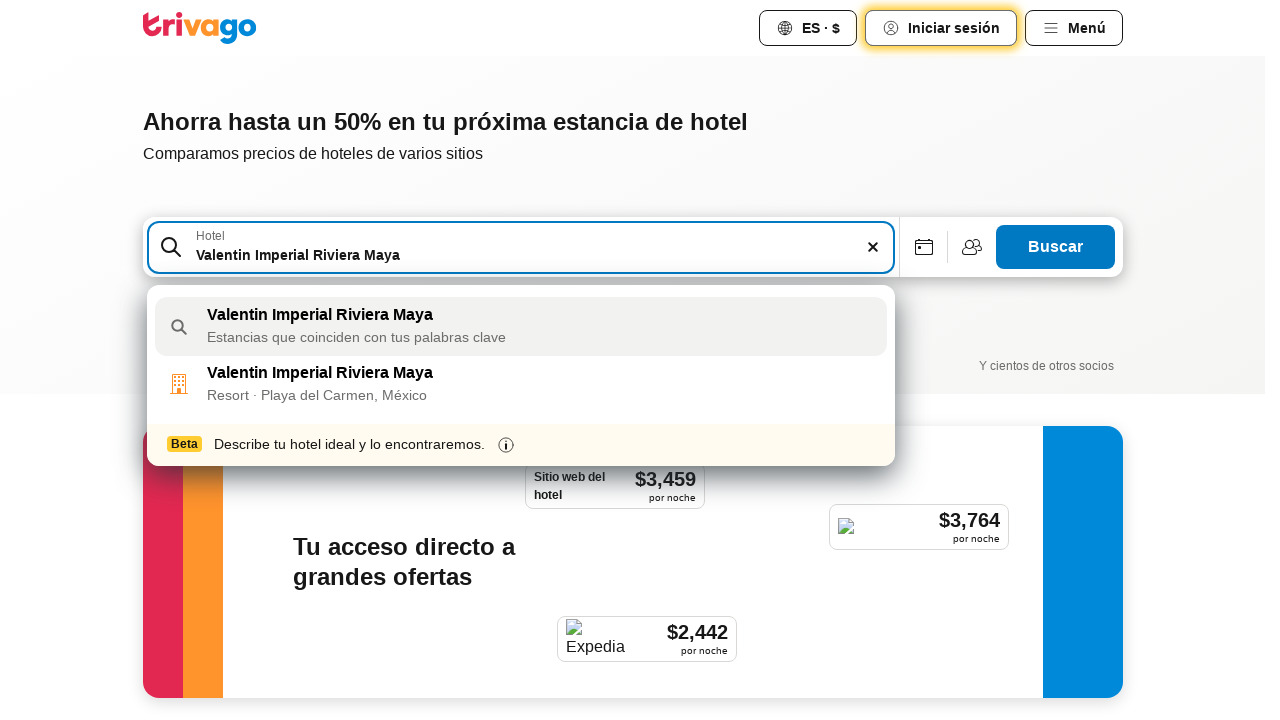